Tests window and frame switching functionality by opening multiple windows and navigating through nested frames

Starting URL: https://the-internet.herokuapp.com/

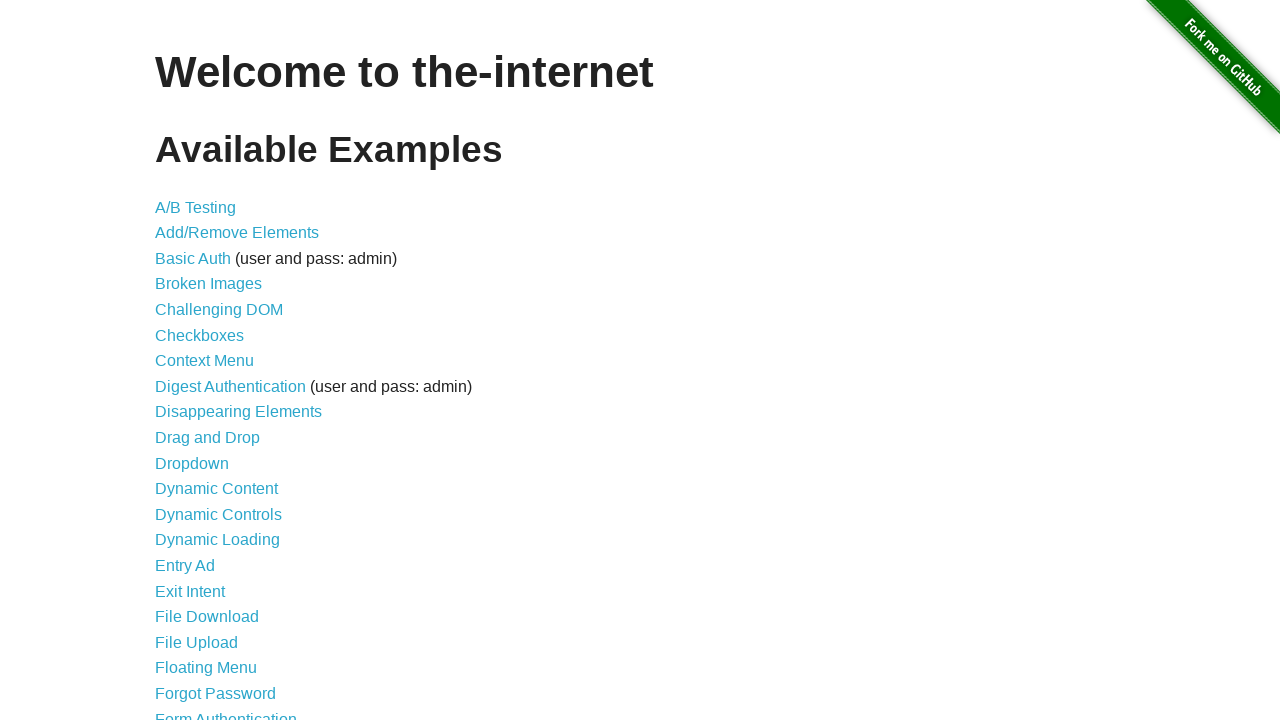

Clicked on 'Multiple Windows' link at (218, 369) on text=Multiple Windows
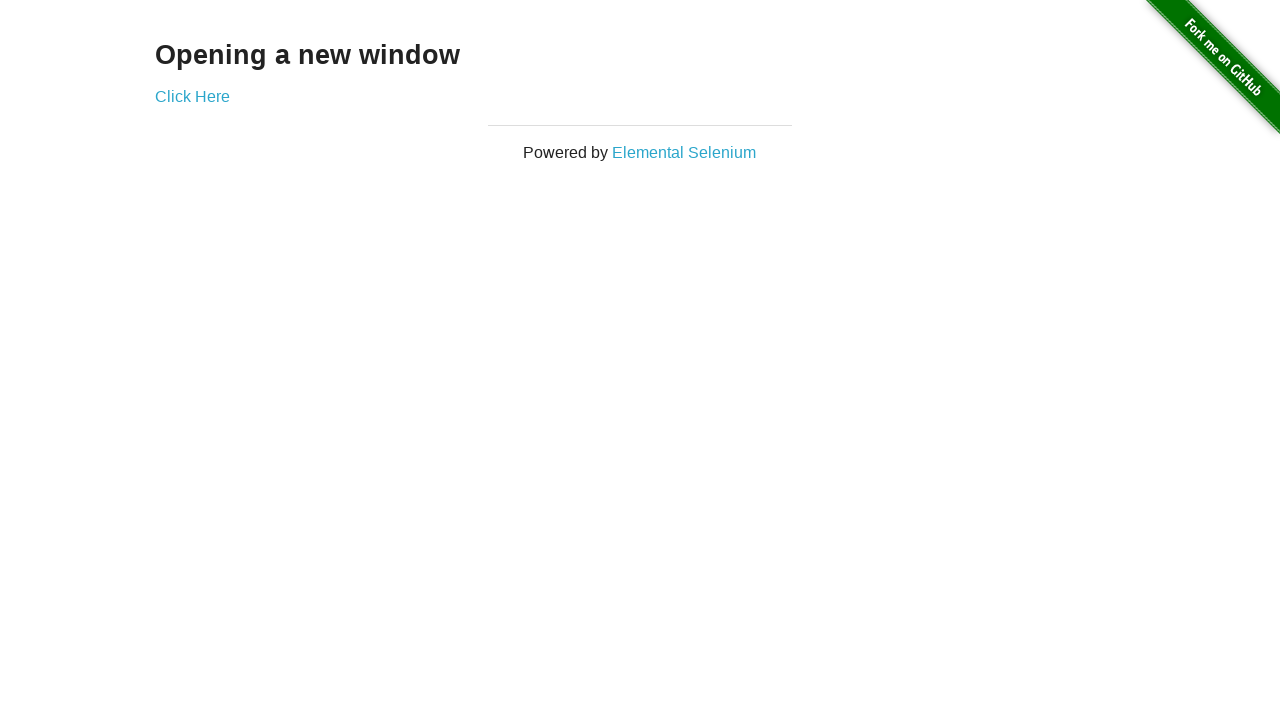

Clicked 'Click Here' link to open new window at (192, 96) on text=Click Here
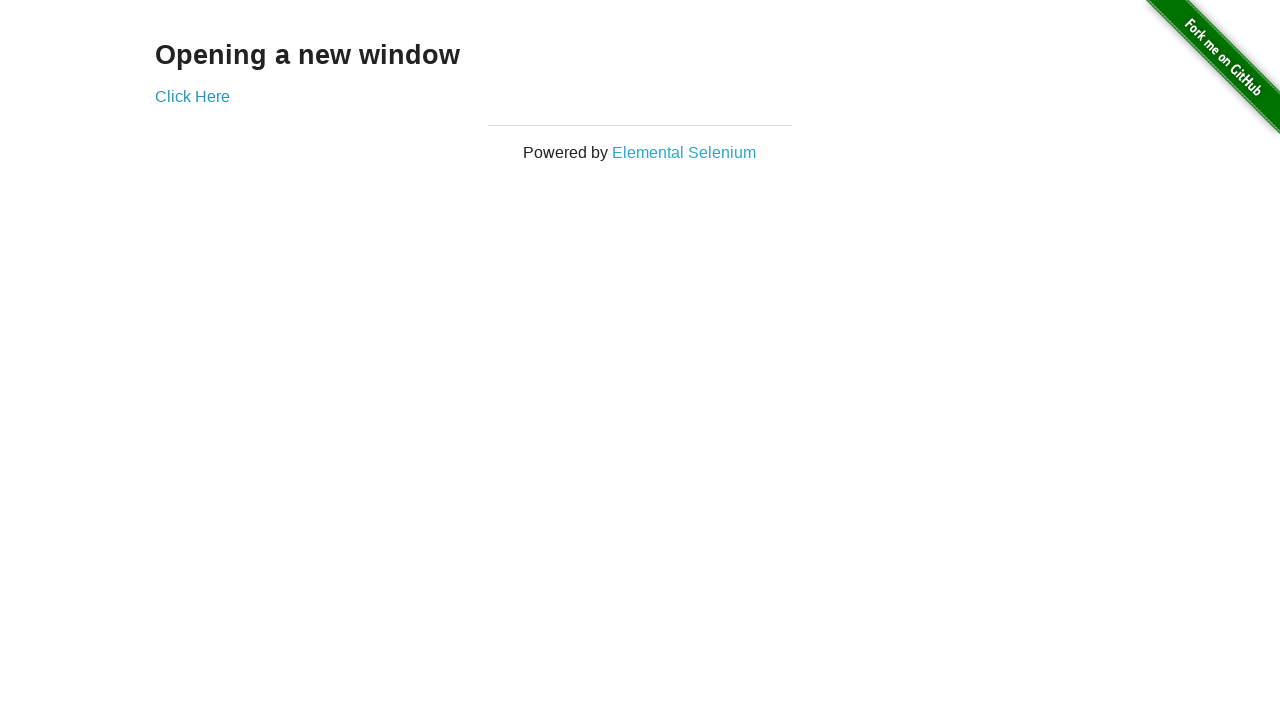

New window opened and captured
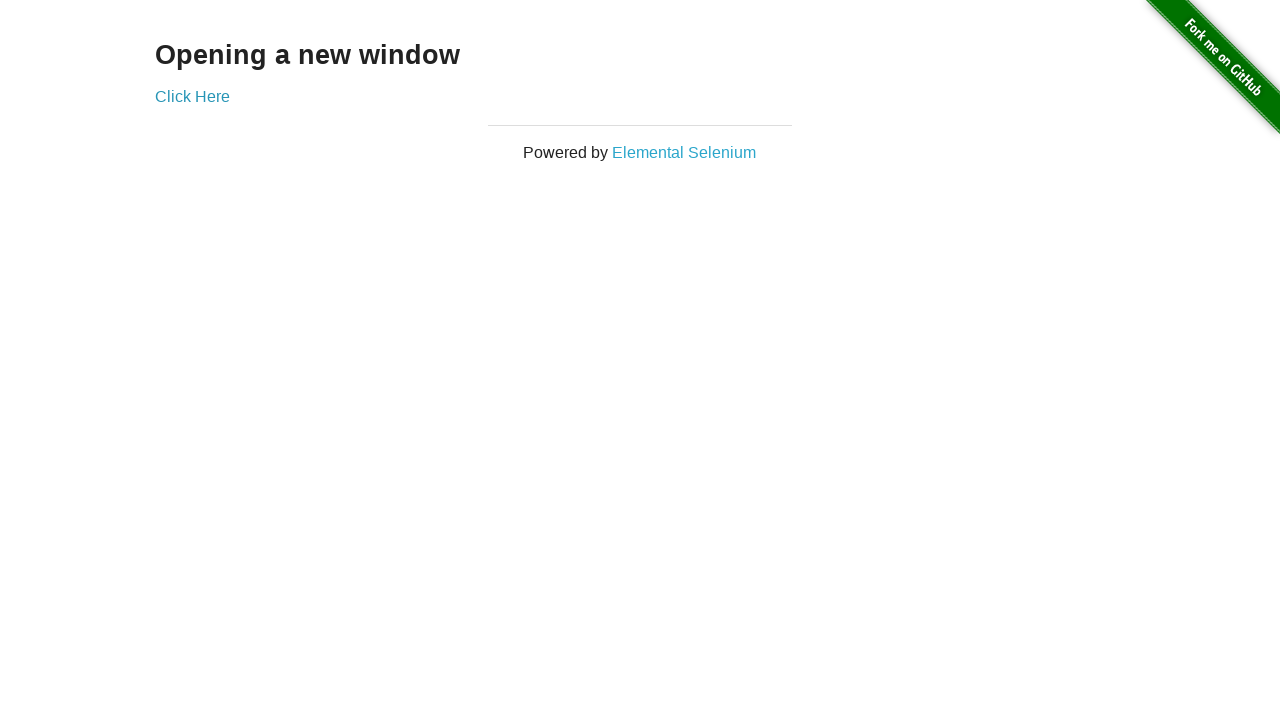

Waited for h3 element in new window to load
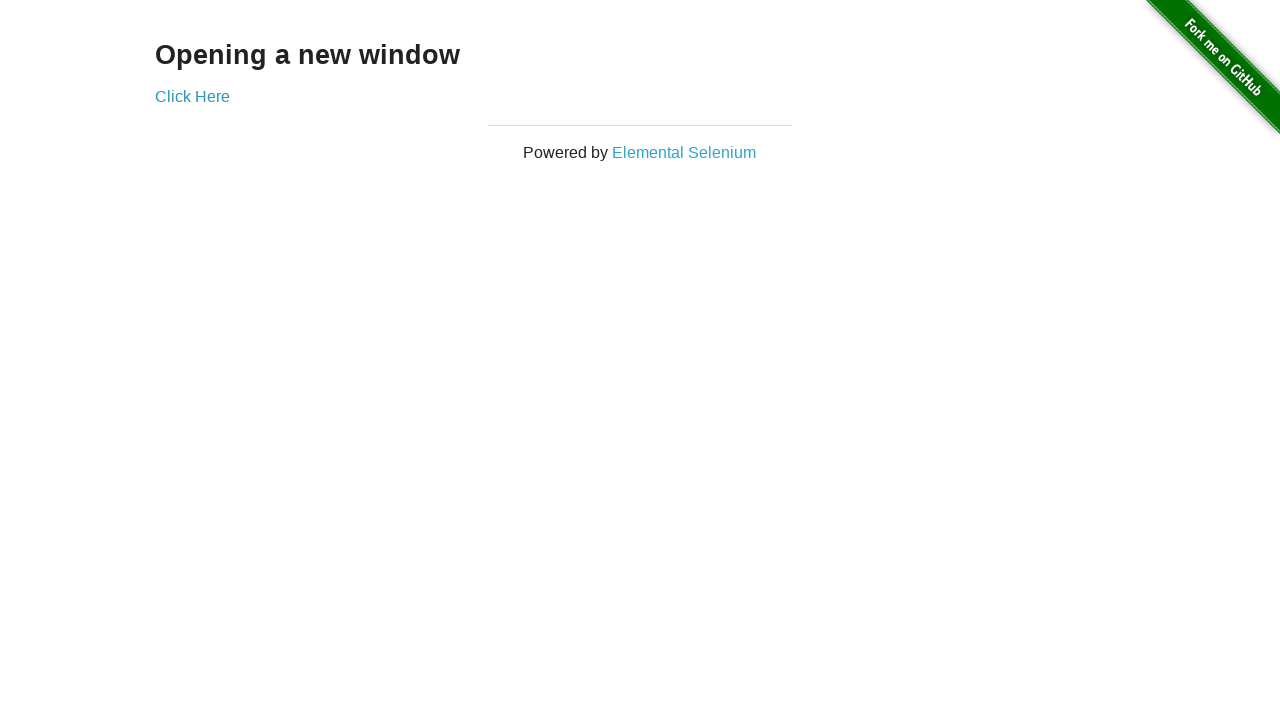

Navigated back to previous page
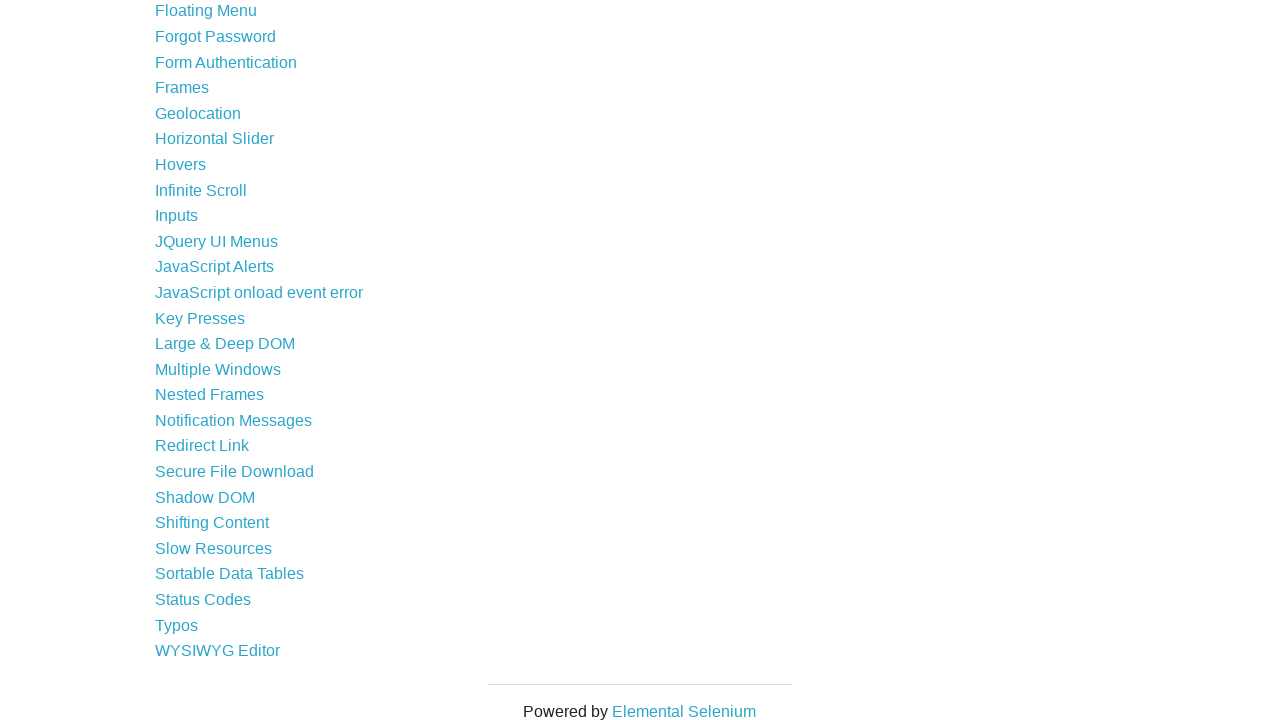

Clicked on 'Nested Frames' link at (210, 395) on text=Nested Frames
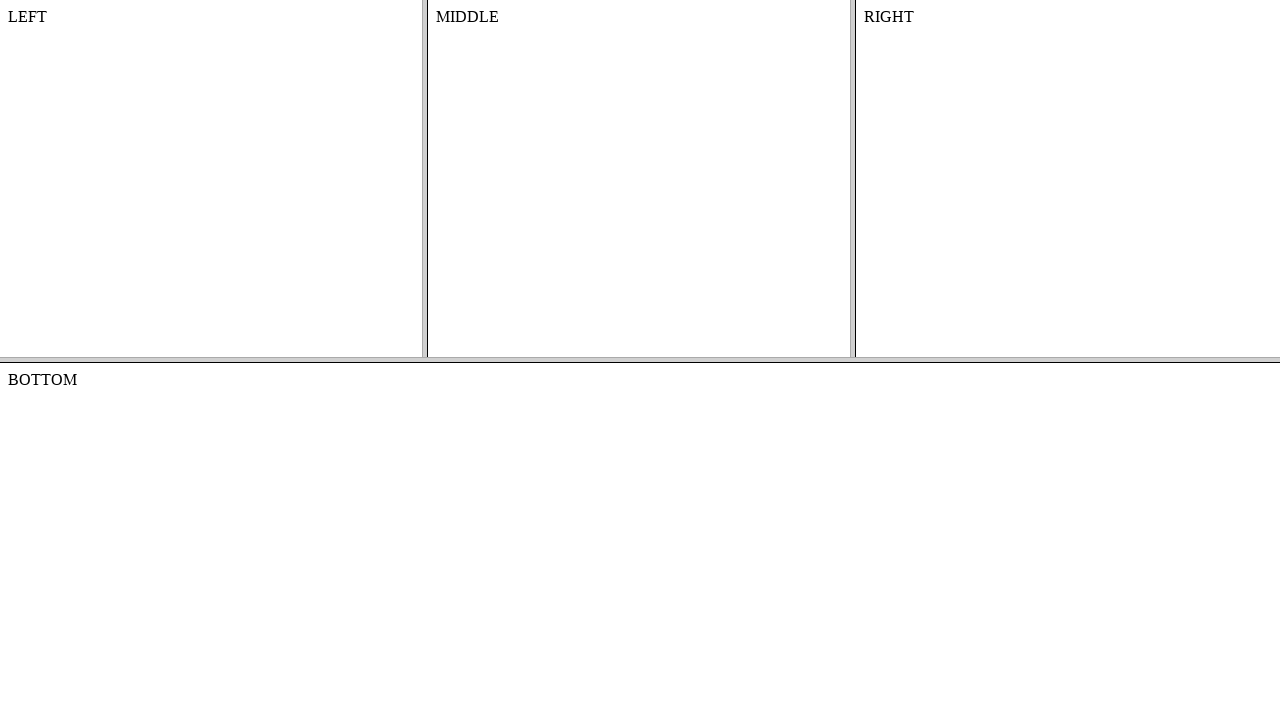

Switched to nested frame and verified content element is present
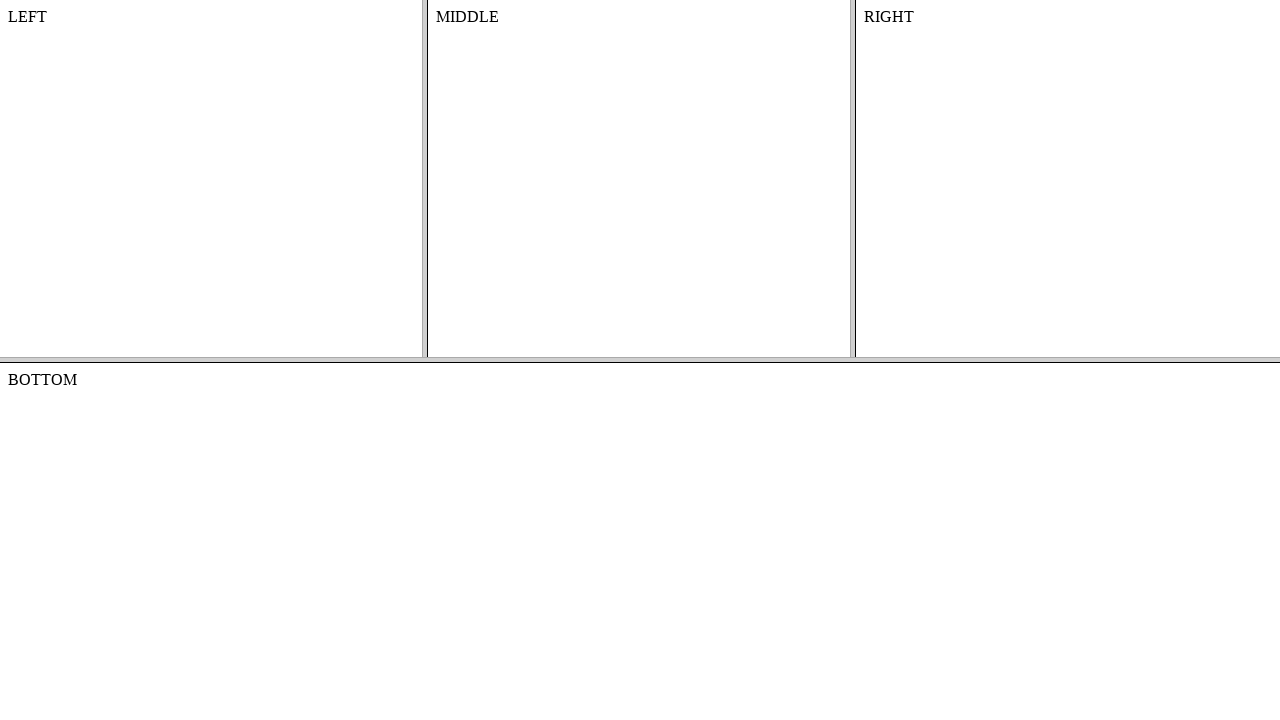

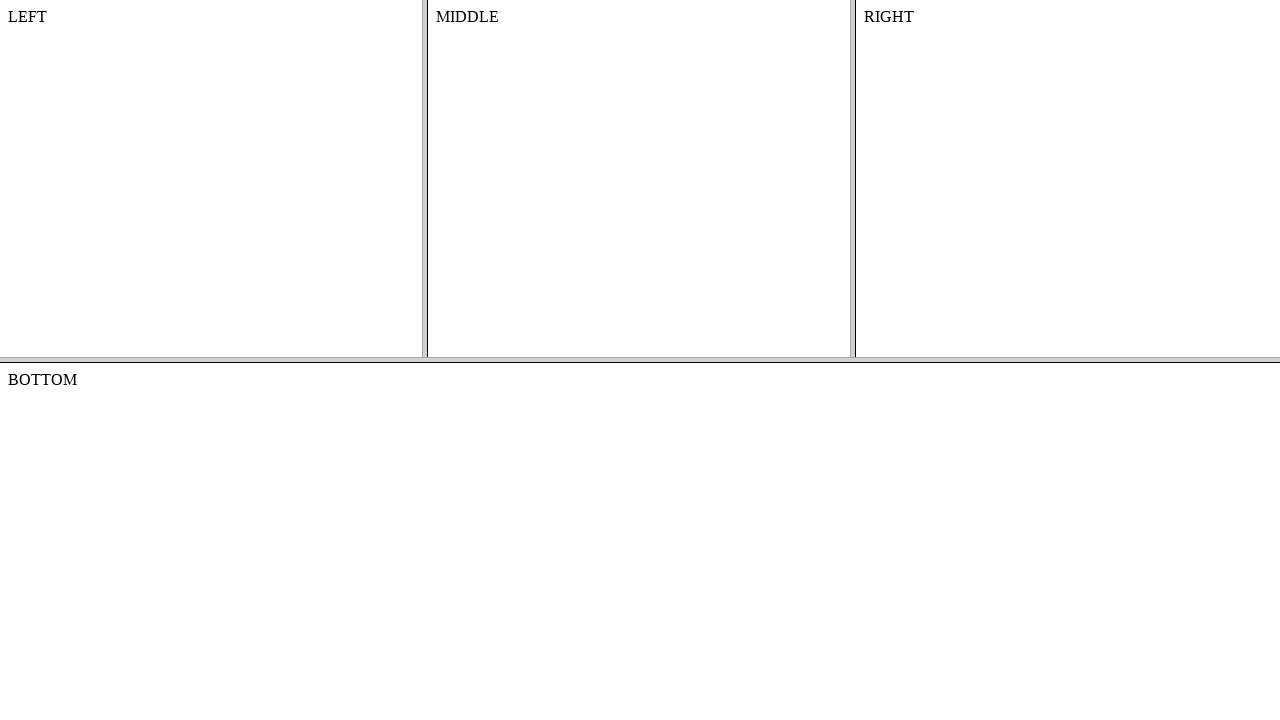